Tests hover functionality by moving mouse over a link and verifying the tooltip content appears correctly

Starting URL: https://jqueryui.com/resources/demos/tooltip/default.html

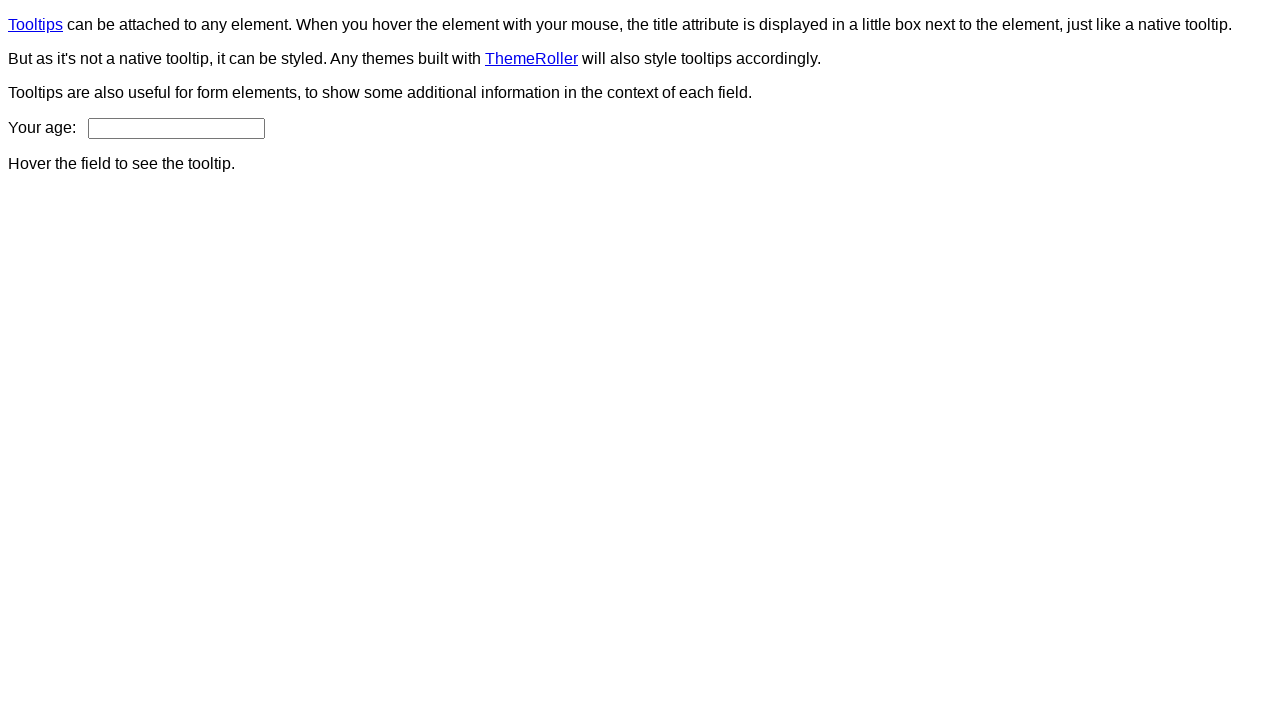

Hovered mouse over the ThemeRoller link at (532, 58) on xpath=//a[text()='ThemeRoller']
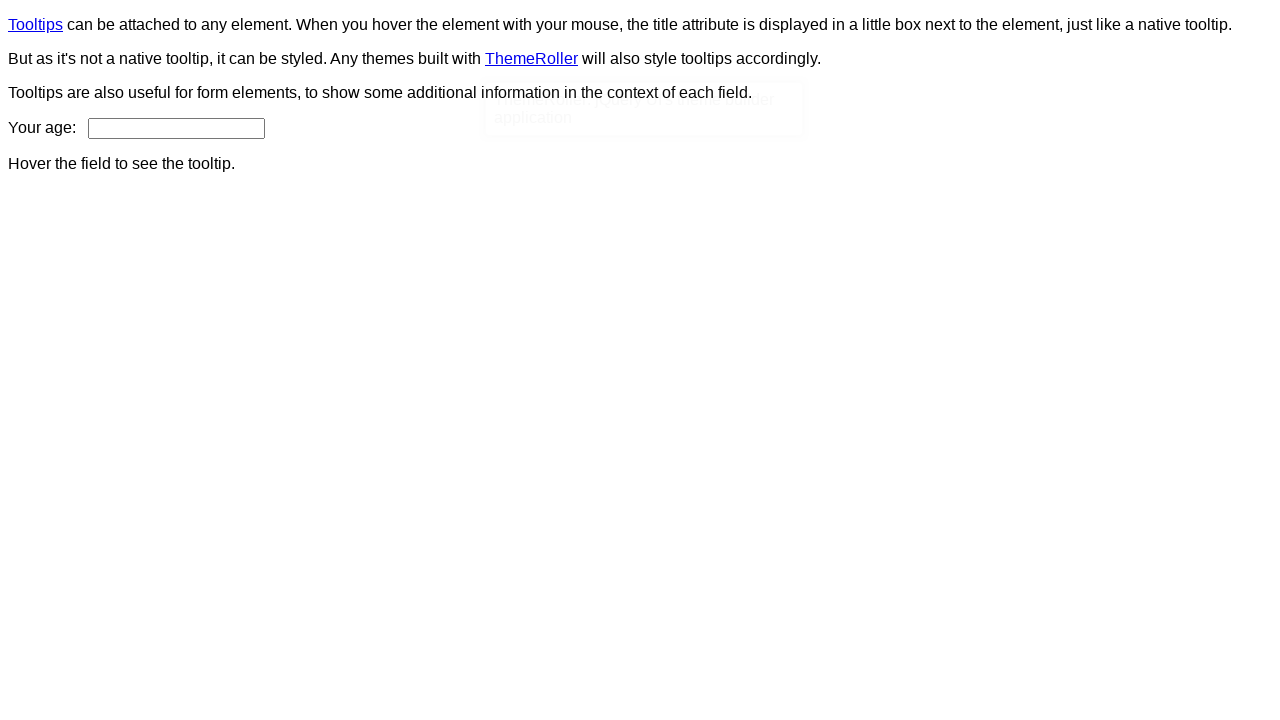

Tooltip appeared and is now visible
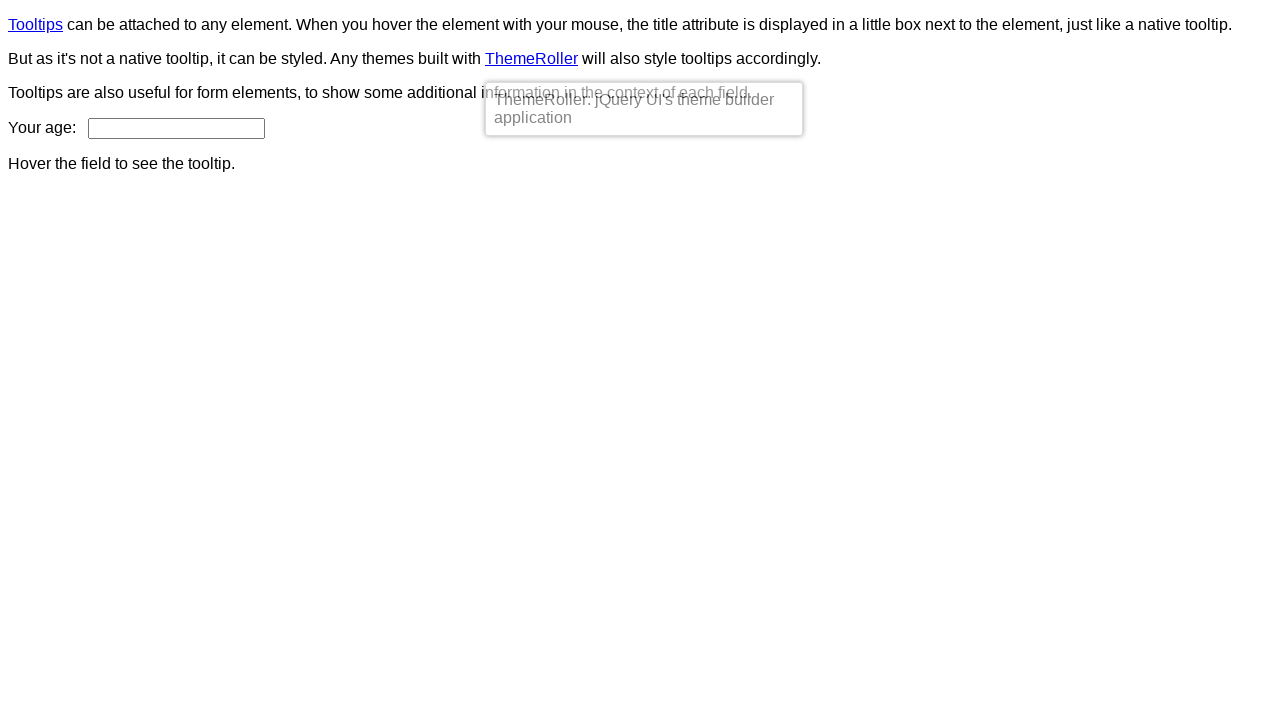

Verified tooltip content matches expected text: 'ThemeRoller: jQuery UI's theme builder application'
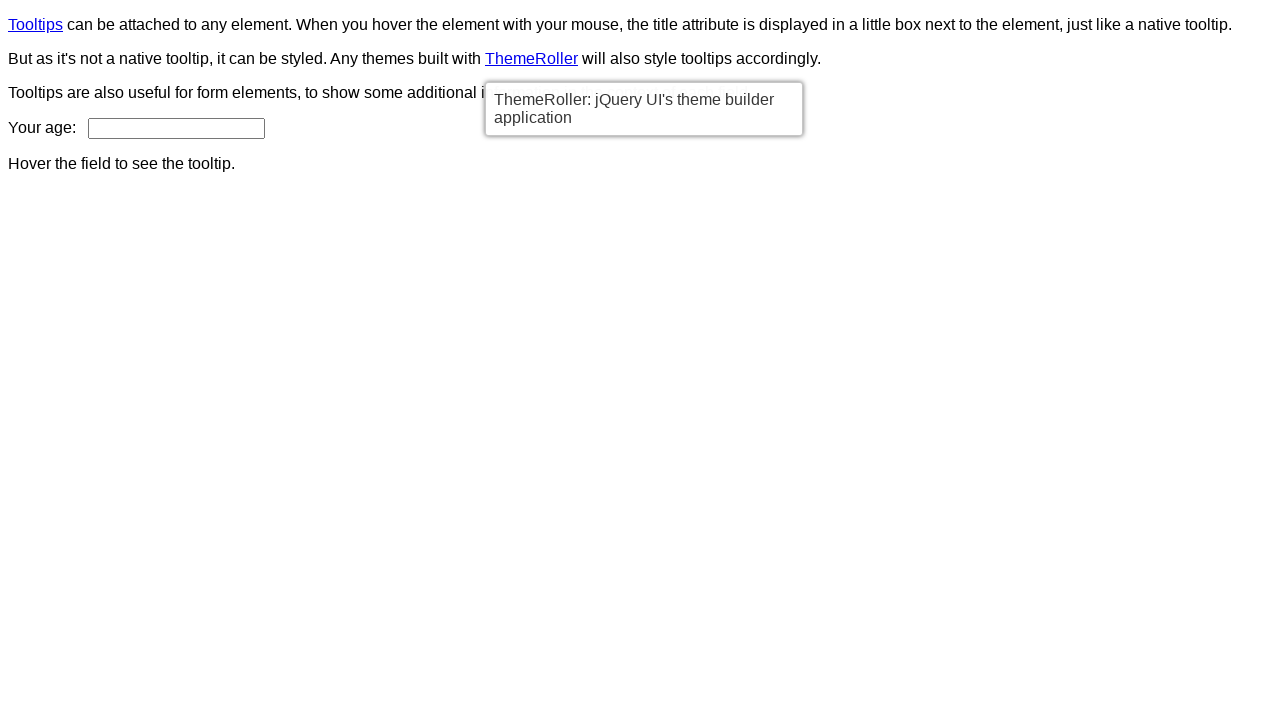

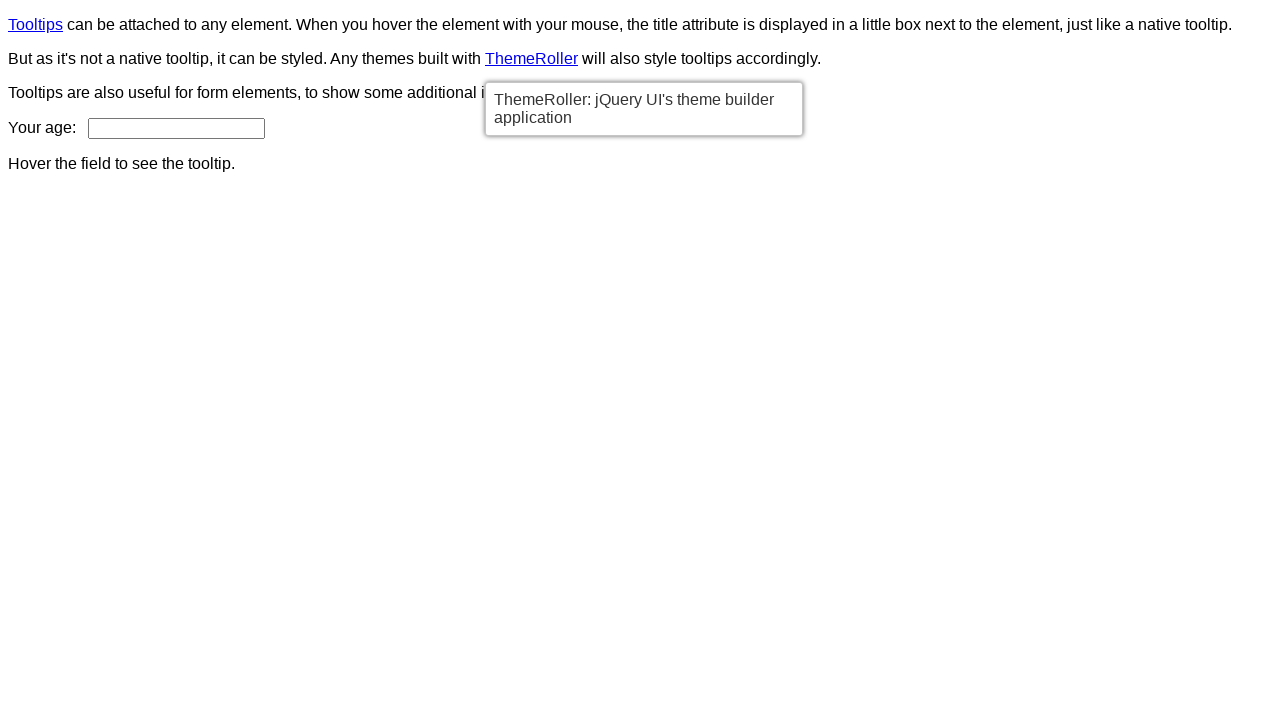